Tests file download functionality by navigating to a ChromeDriver download page and clicking on a PDF/file download link in the table.

Starting URL: https://chromedriver.storage.googleapis.com/index.html?path=79.0.3945.36/

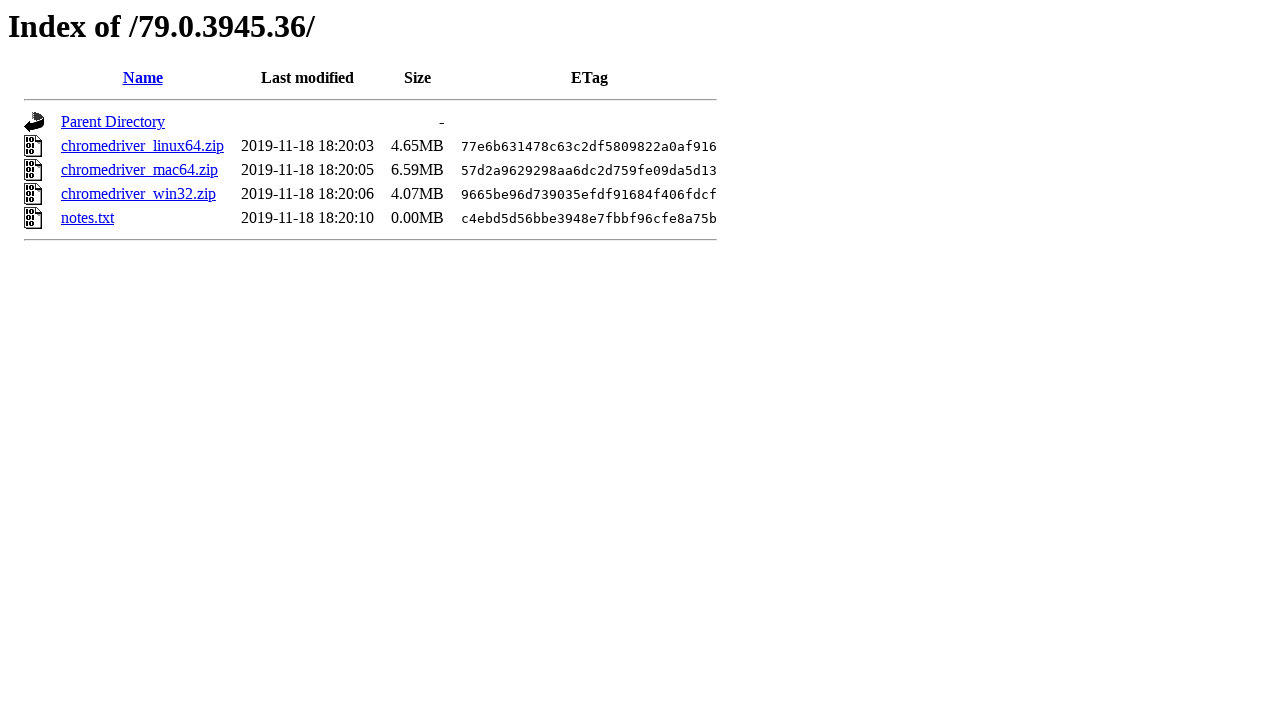

Set viewport size to 1920x1080
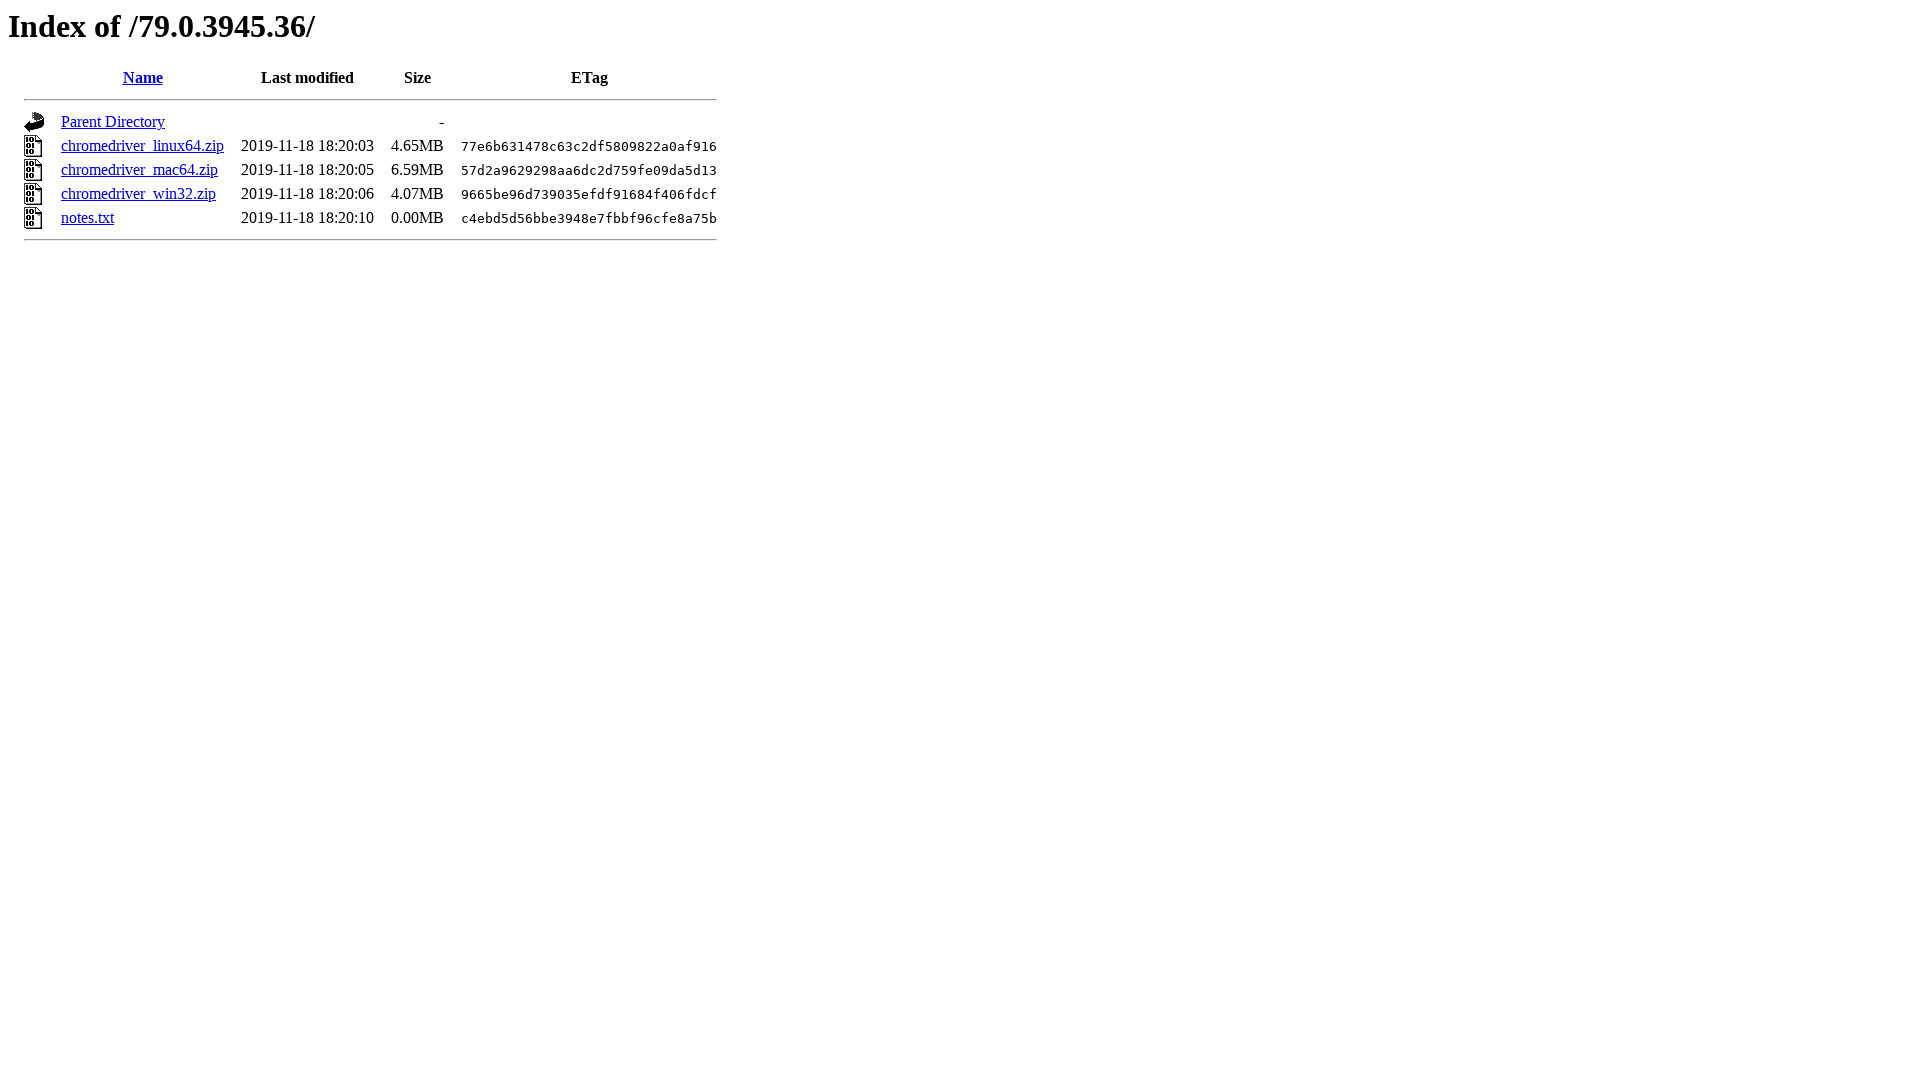

Download table loaded successfully
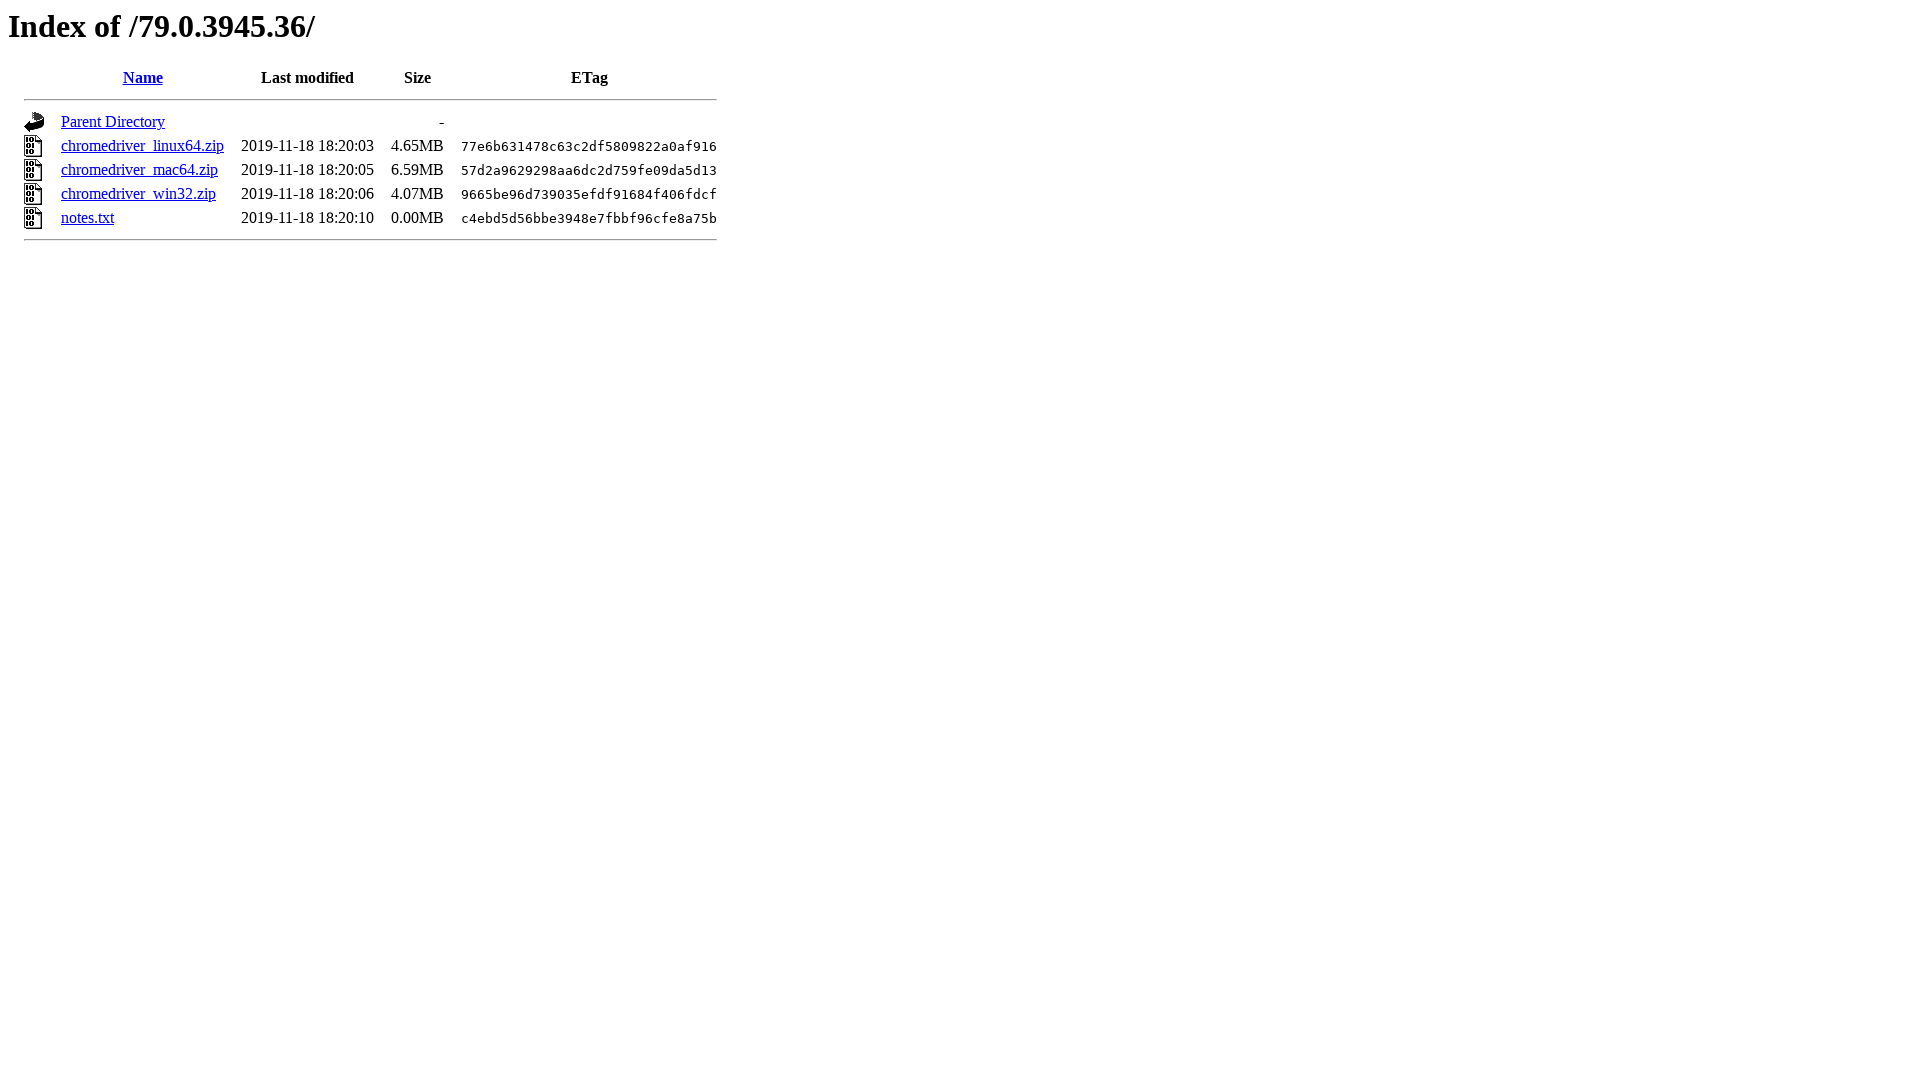

Located download link in table row 6, column 2
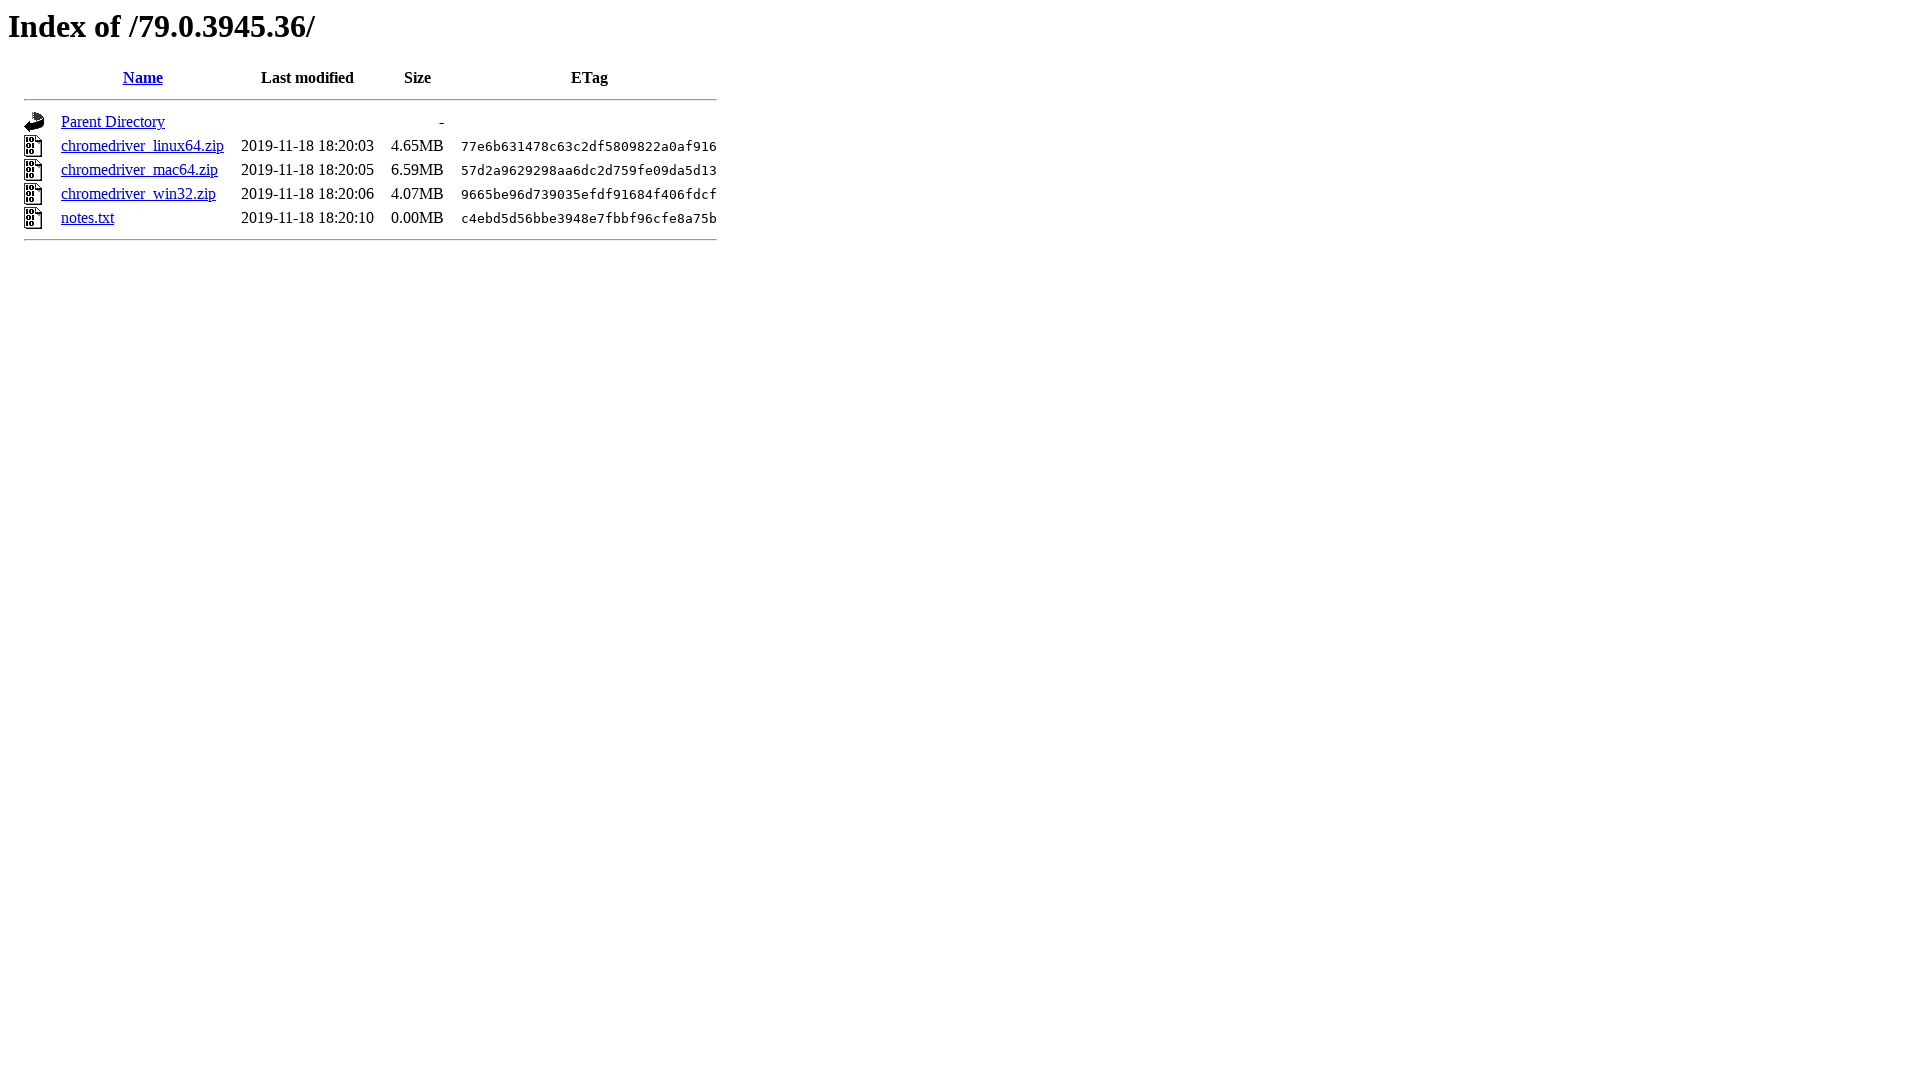

Download link is visible
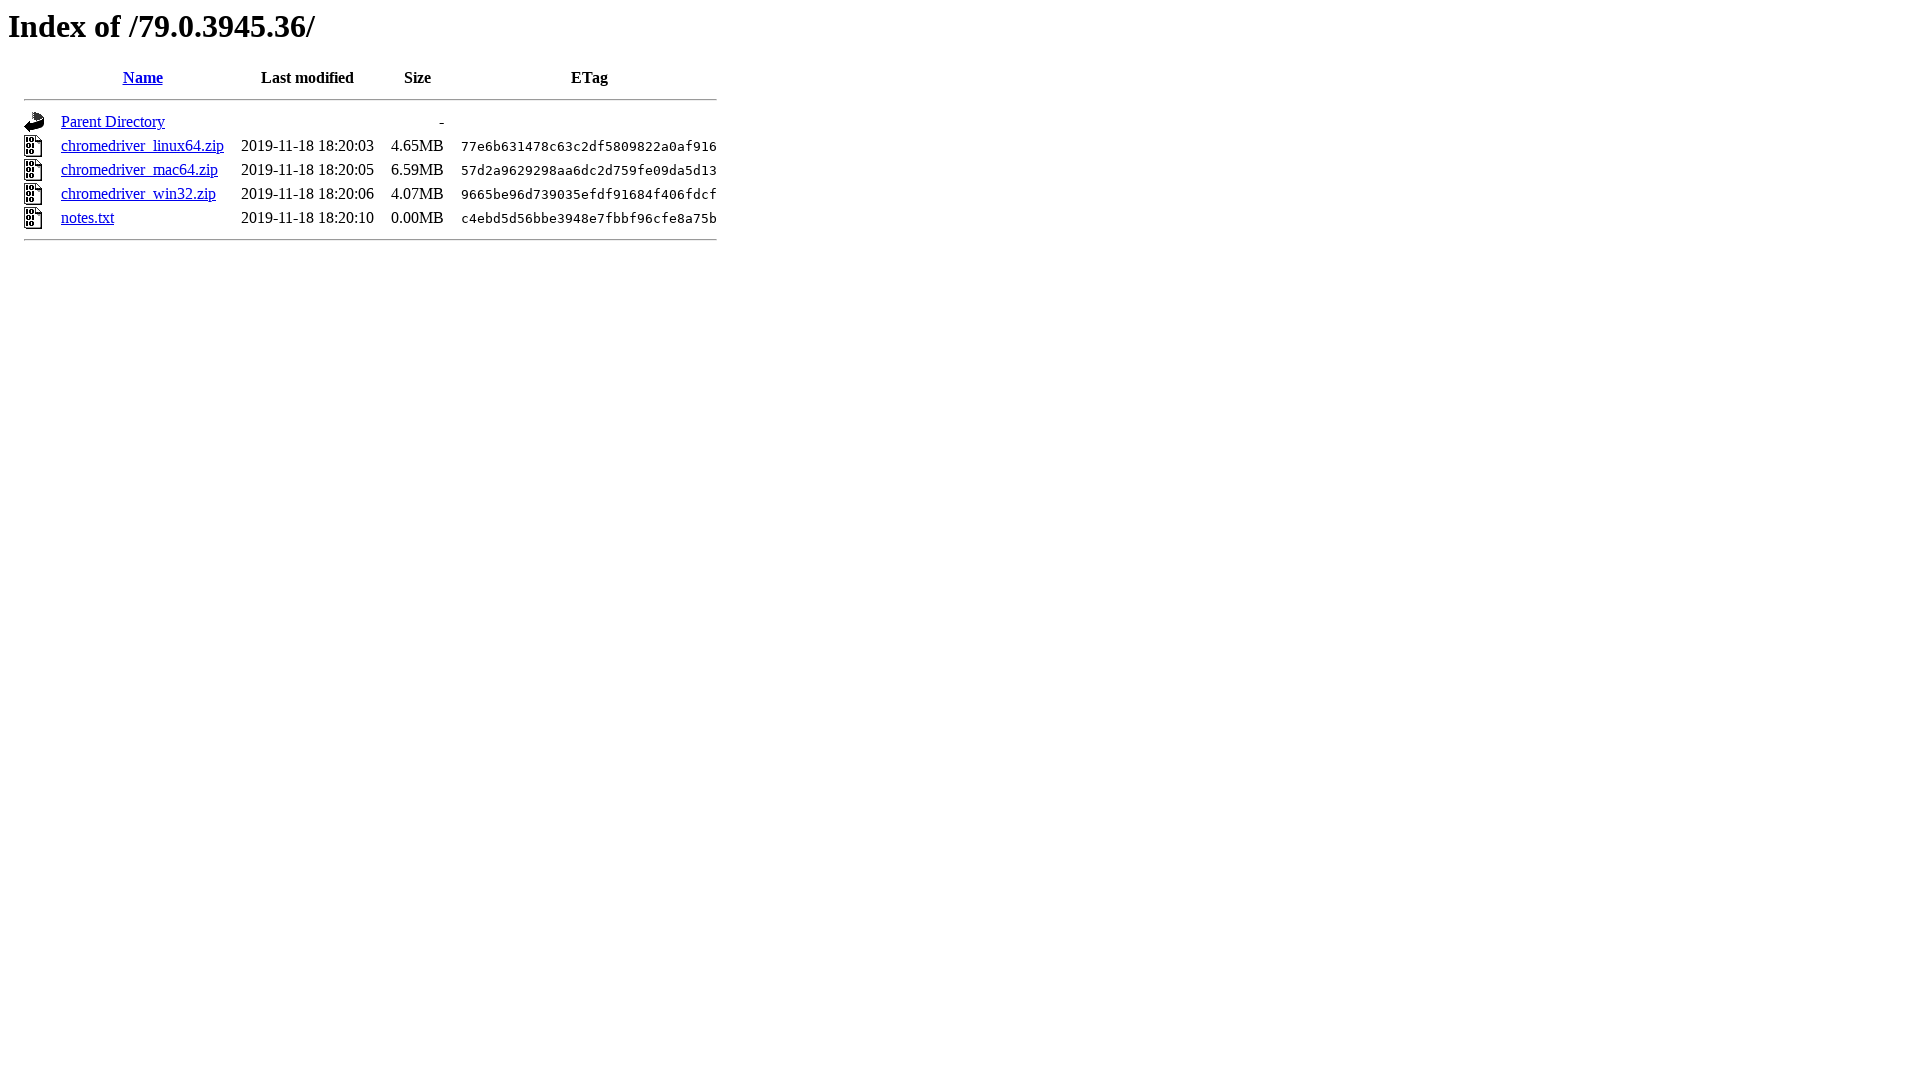

Hovered over download link at (138, 194) on table tbody tr:nth-child(6) td:nth-child(2) a
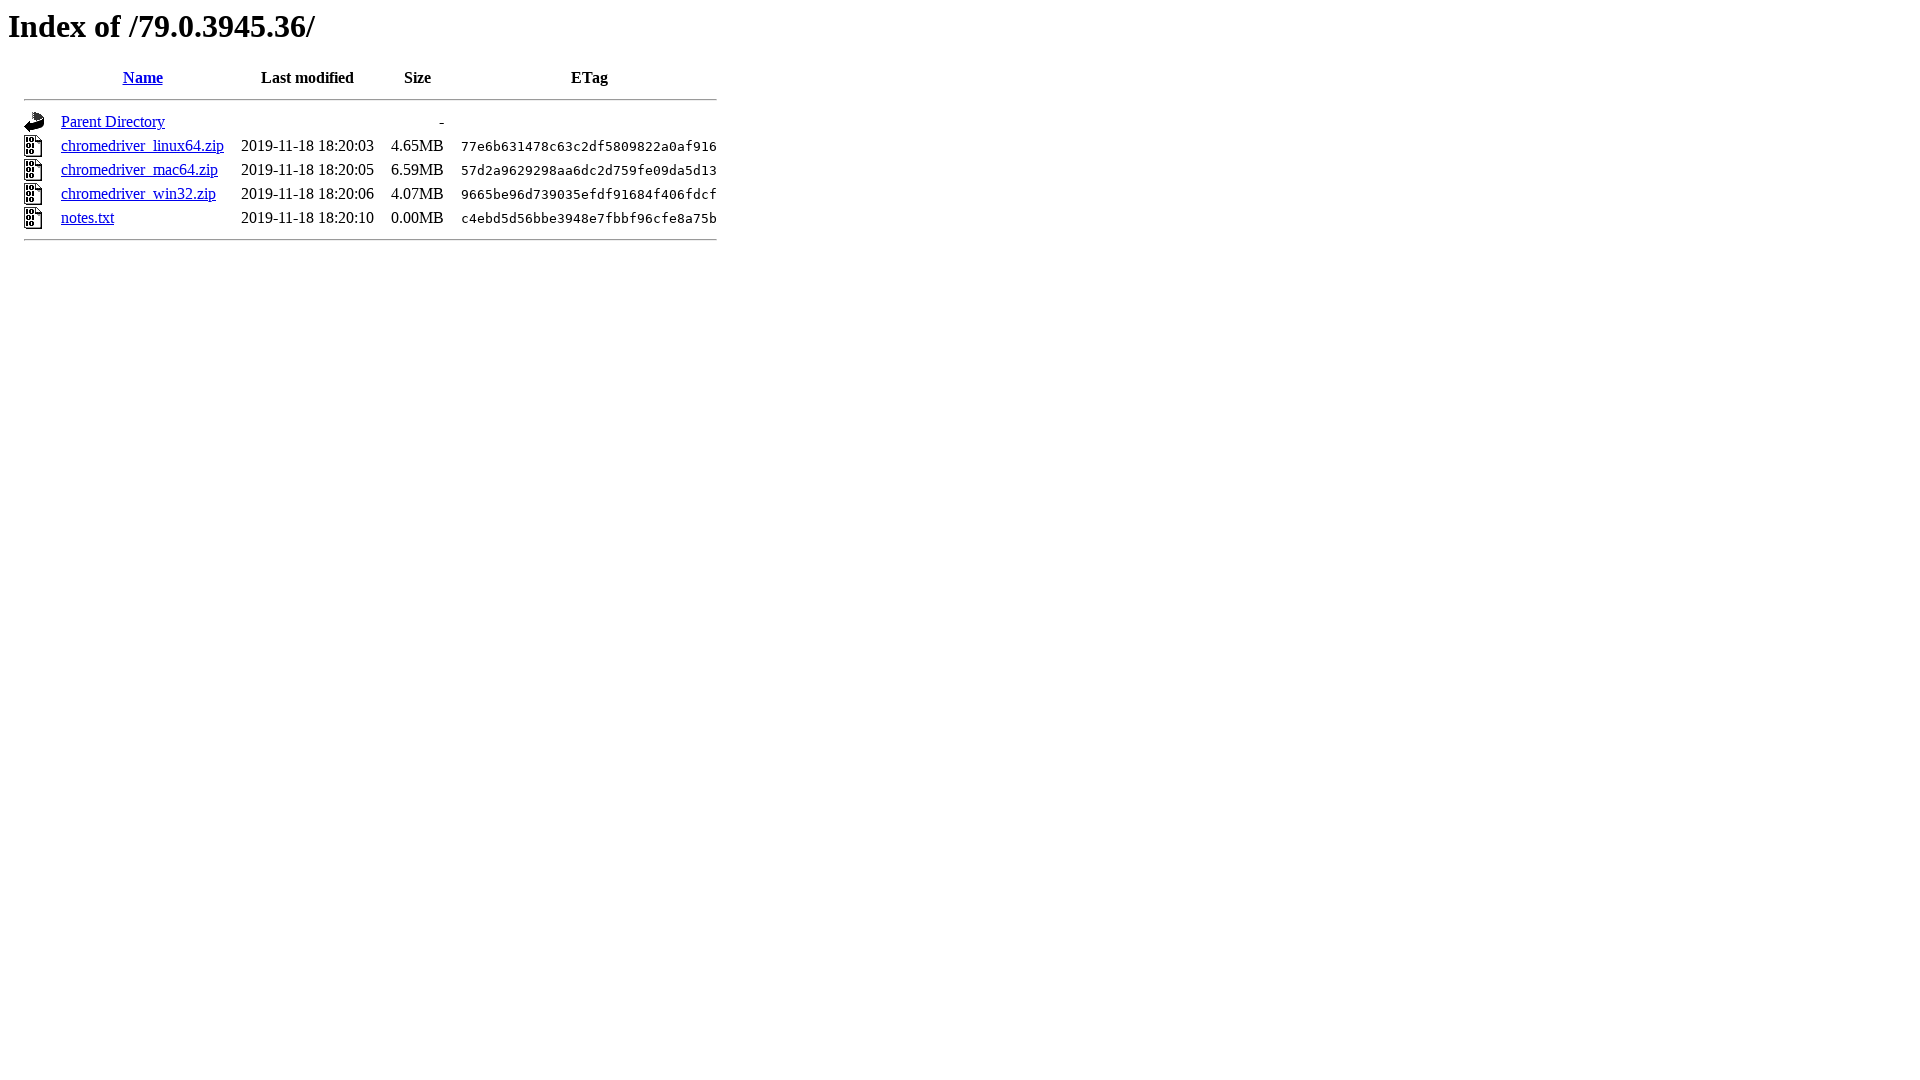

Clicked download link to initiate file download at (138, 194) on table tbody tr:nth-child(6) td:nth-child(2) a
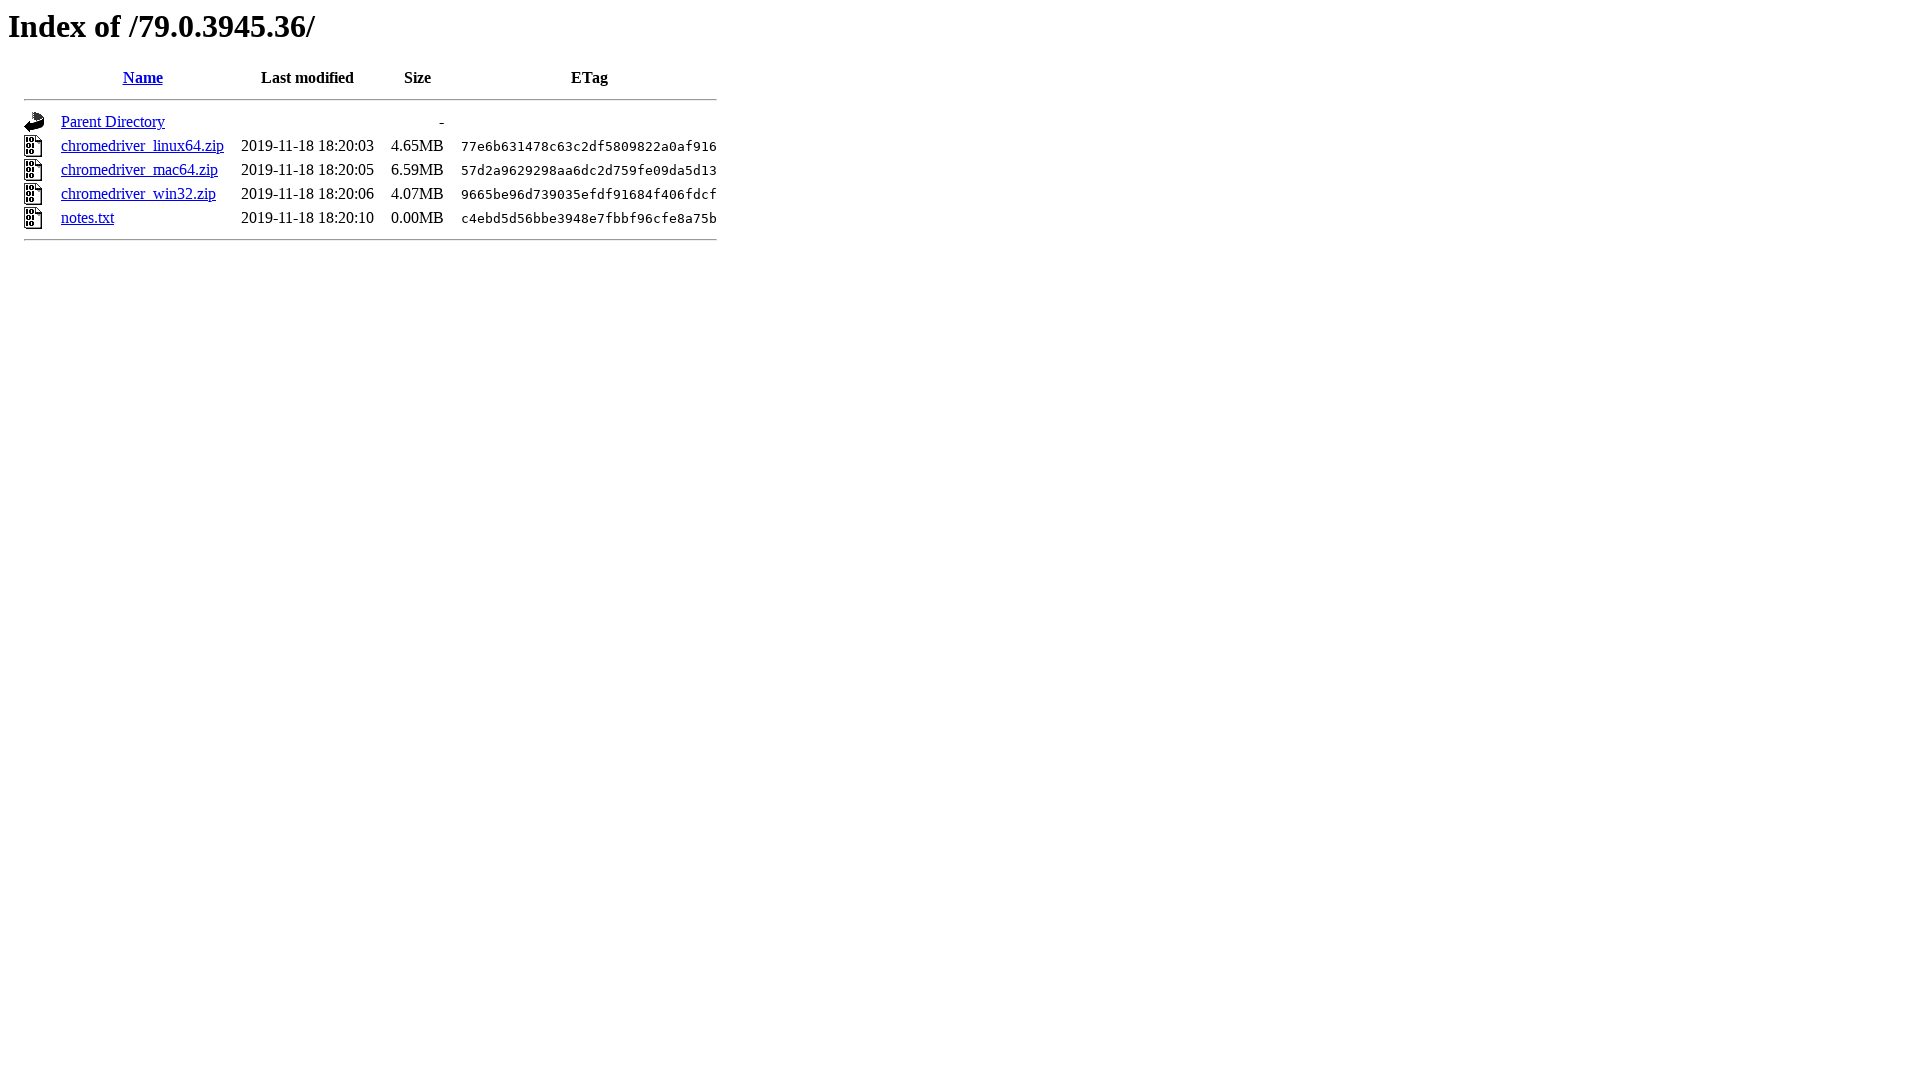

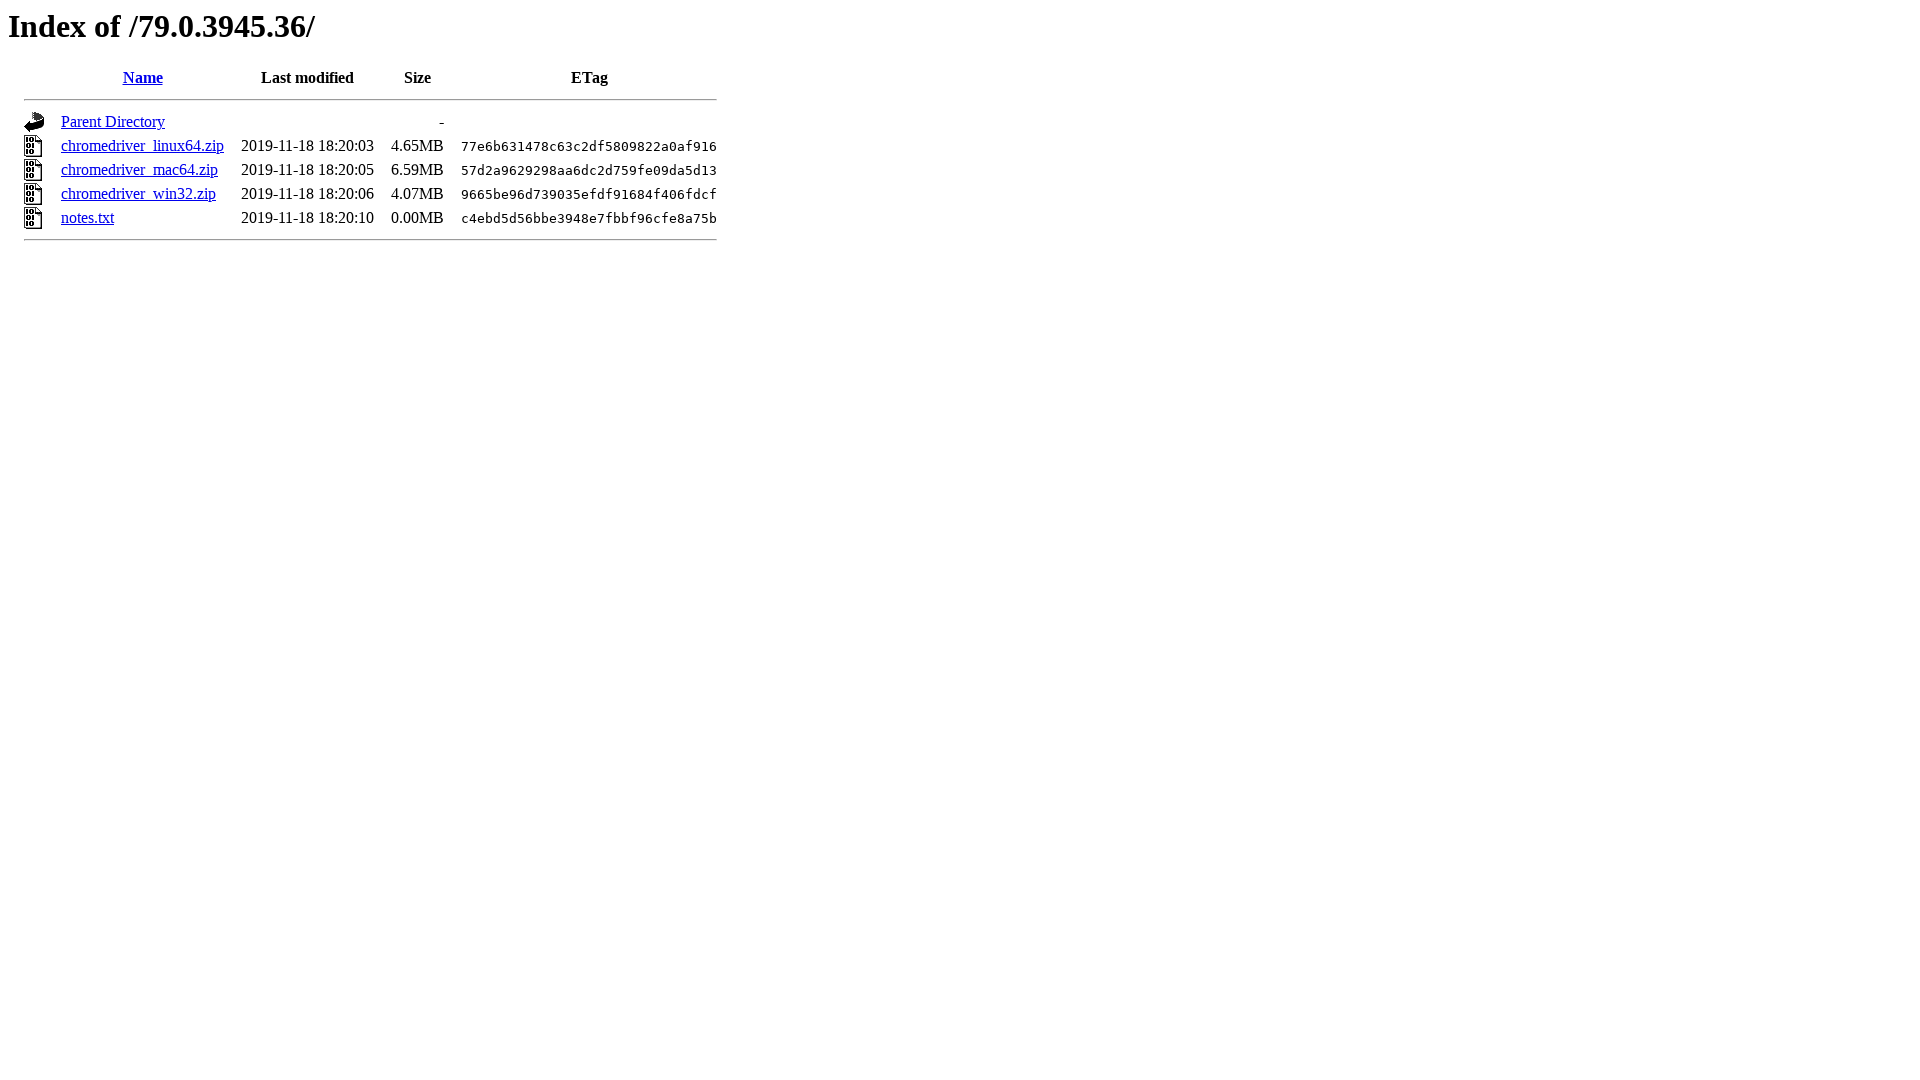